Tests that edits are saved when the input loses focus (blur event)

Starting URL: https://demo.playwright.dev/todomvc

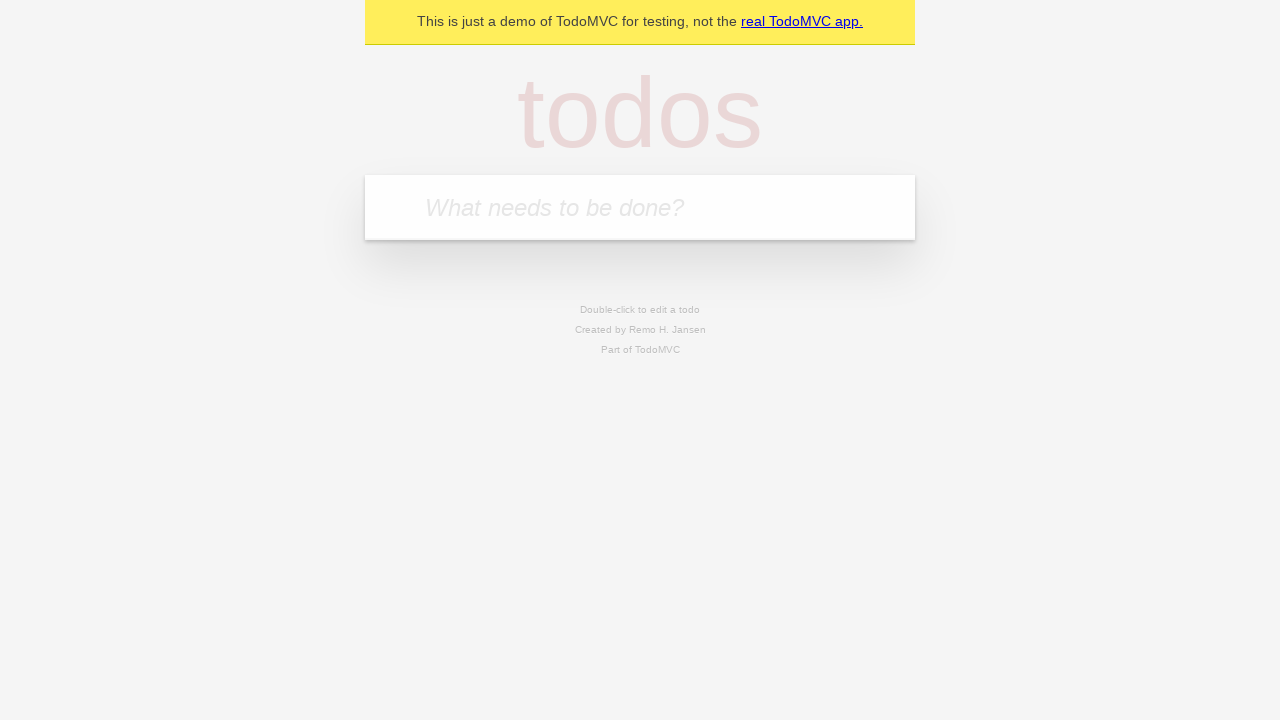

Filled new todo input with 'buy some cheese' on .new-todo
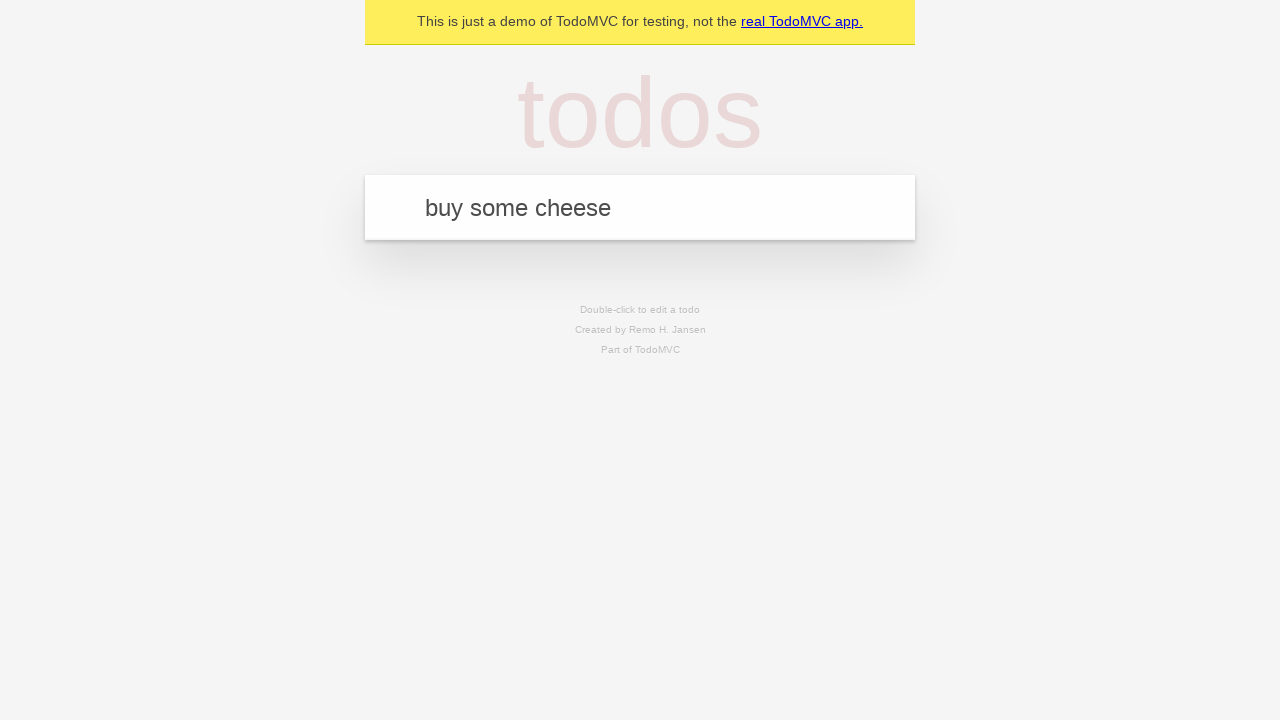

Pressed Enter to create first todo on .new-todo
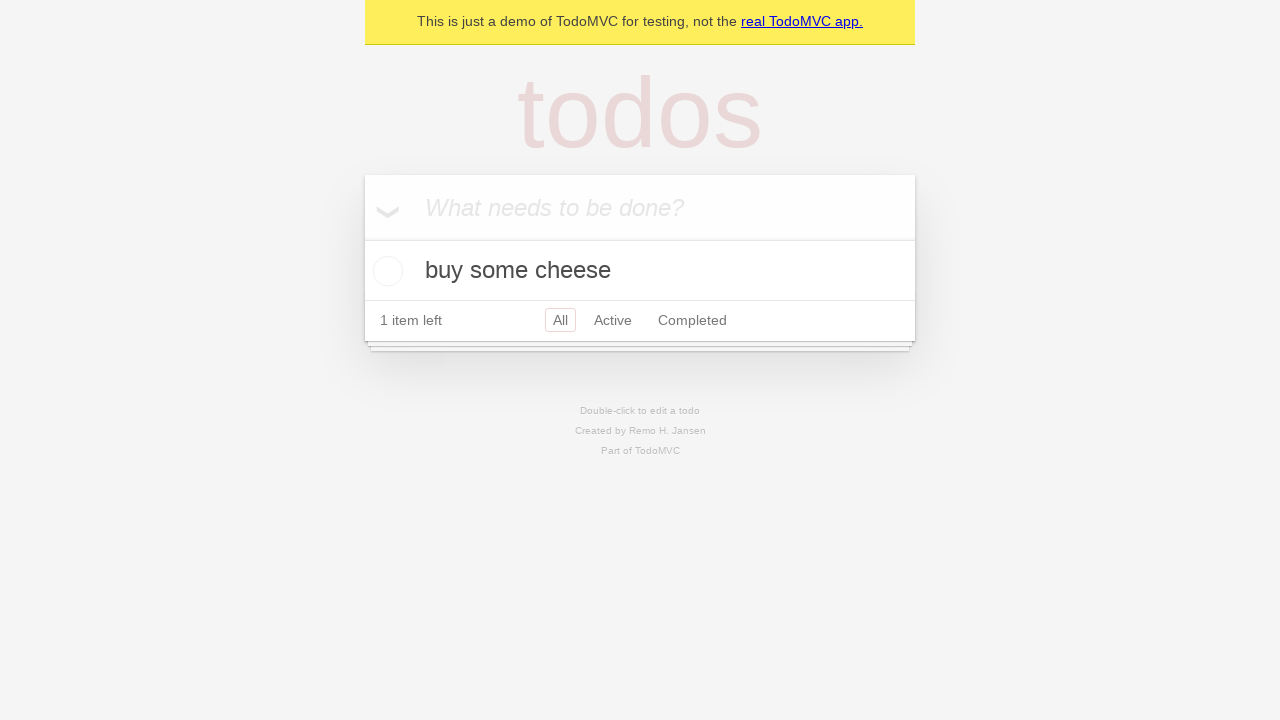

Filled new todo input with 'feed the cat' on .new-todo
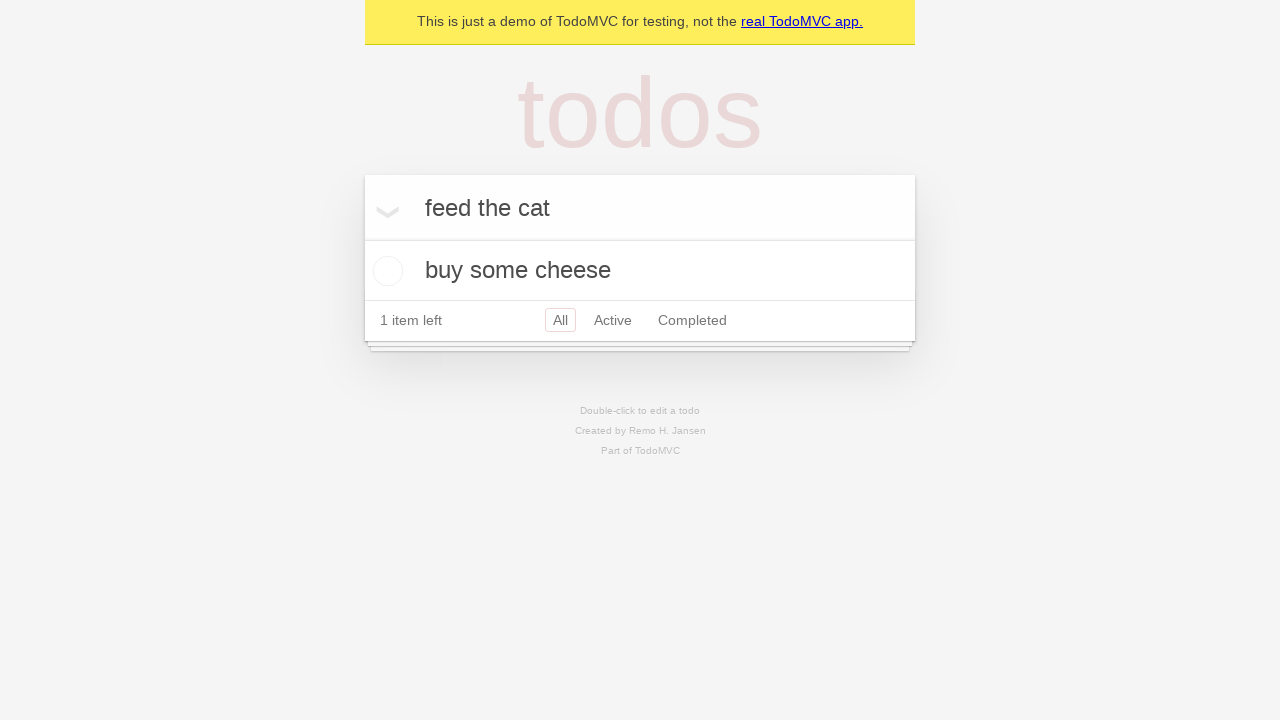

Pressed Enter to create second todo on .new-todo
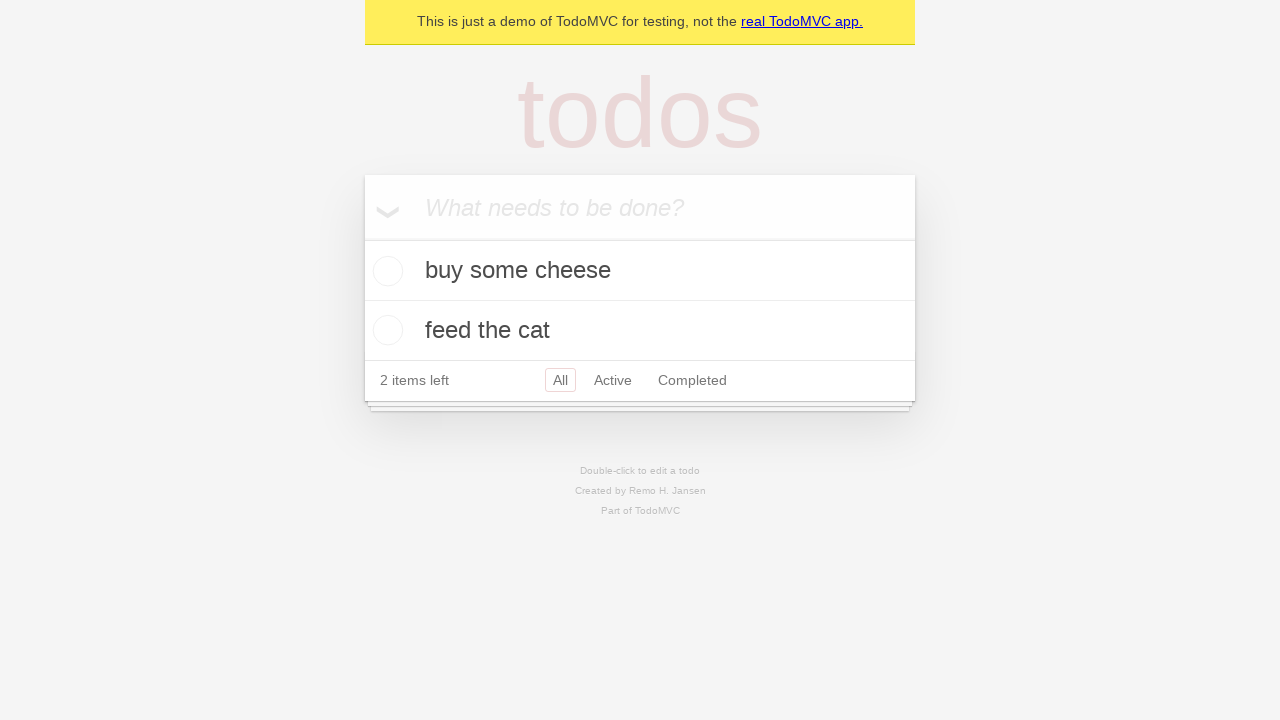

Filled new todo input with 'book a doctors appointment' on .new-todo
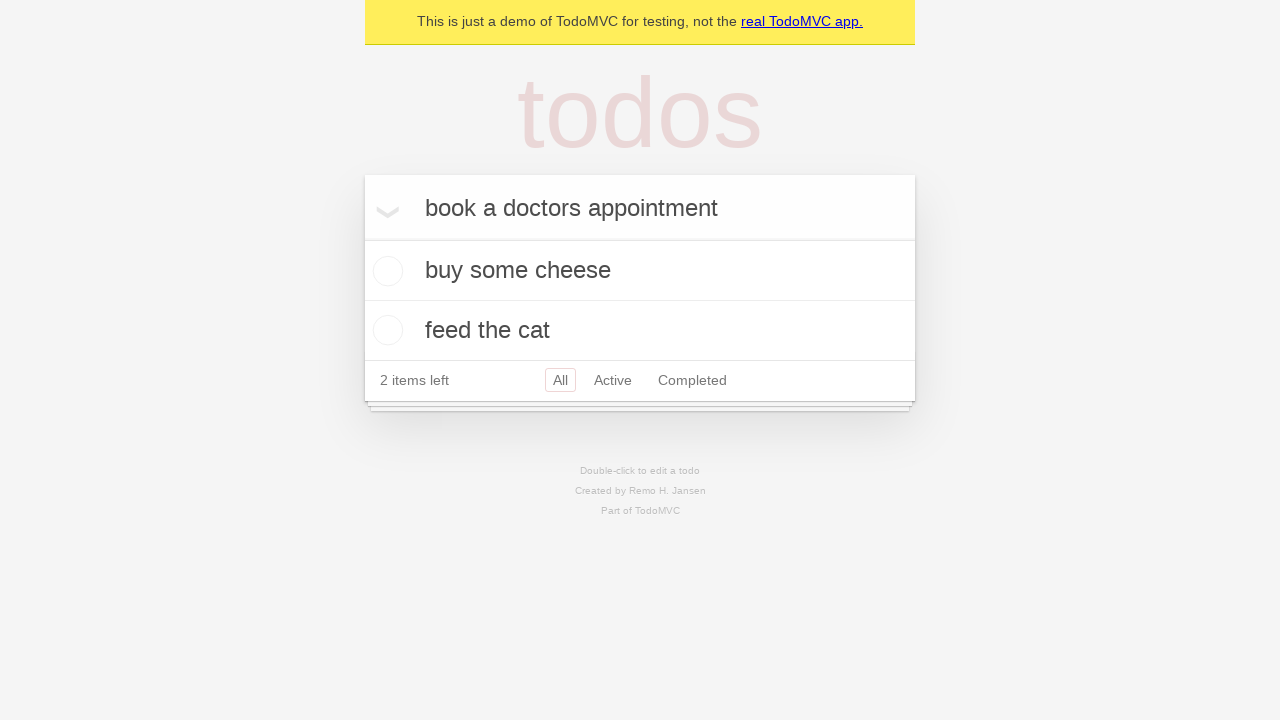

Pressed Enter to create third todo on .new-todo
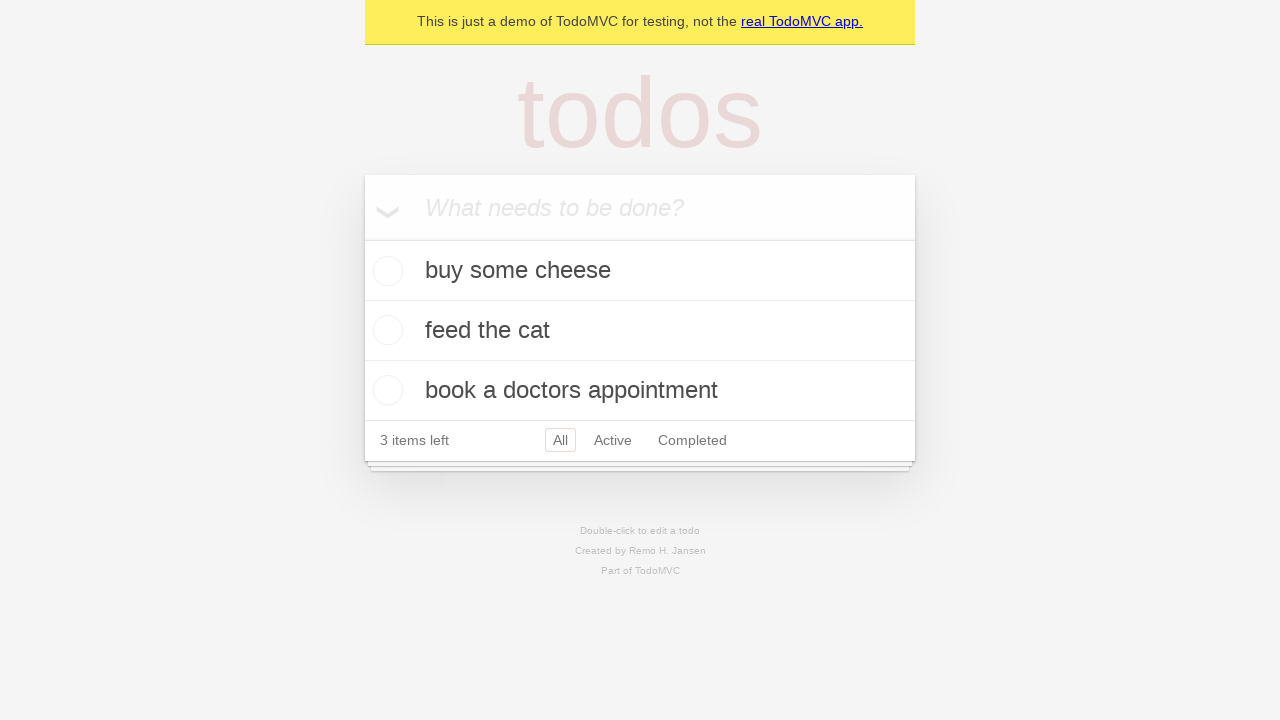

Double-clicked second todo to enter edit mode at (640, 331) on .todo-list li >> nth=1
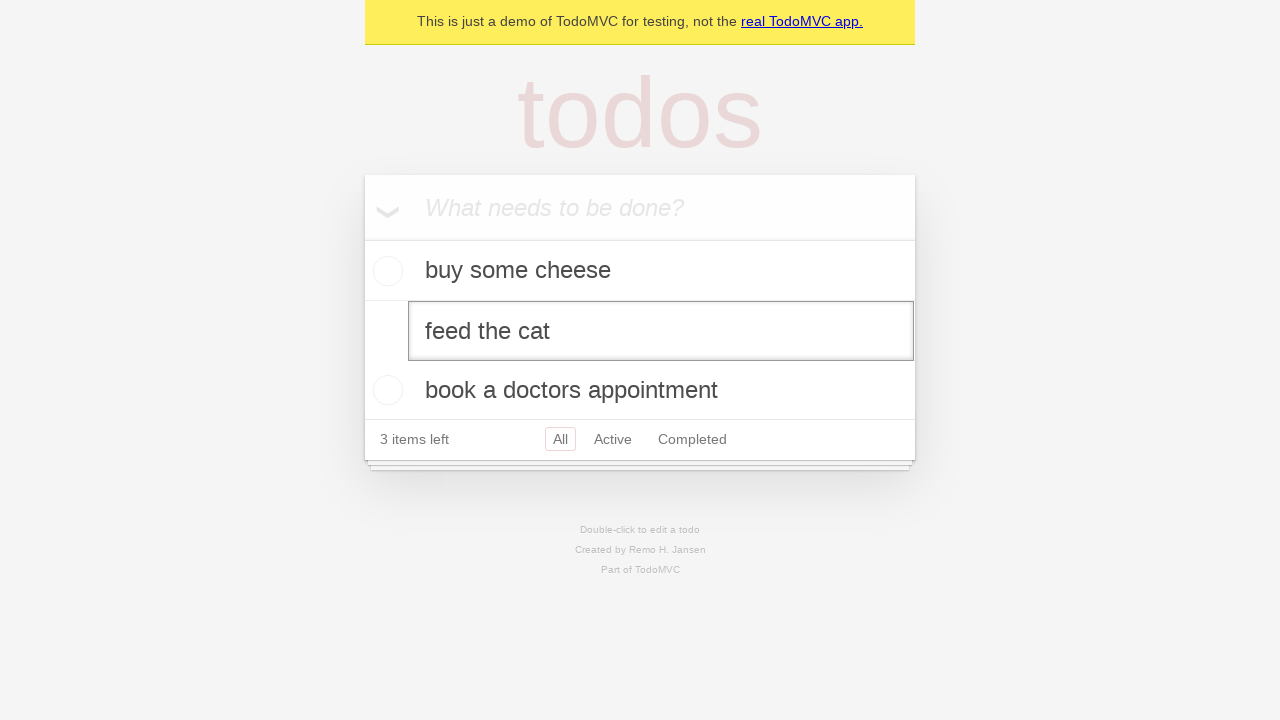

Changed todo text to 'buy some sausages' in edit field on .todo-list li >> nth=1 >> .edit
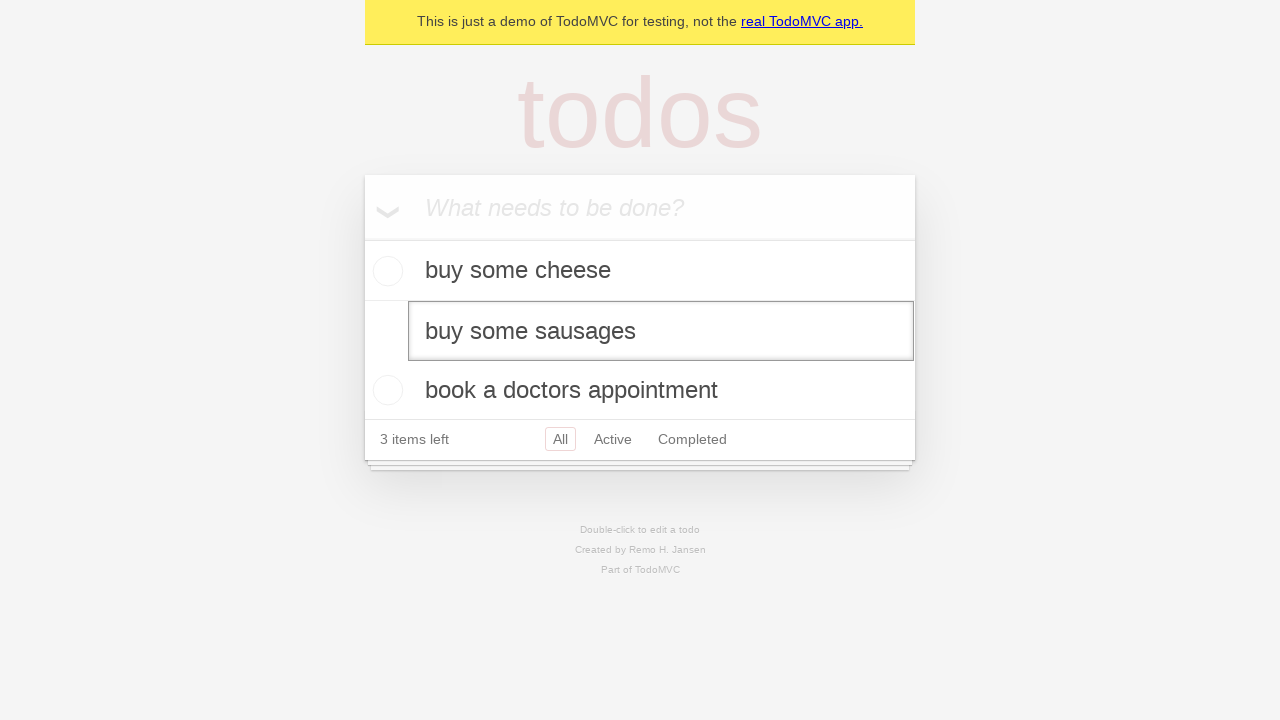

Dispatched blur event to save edits
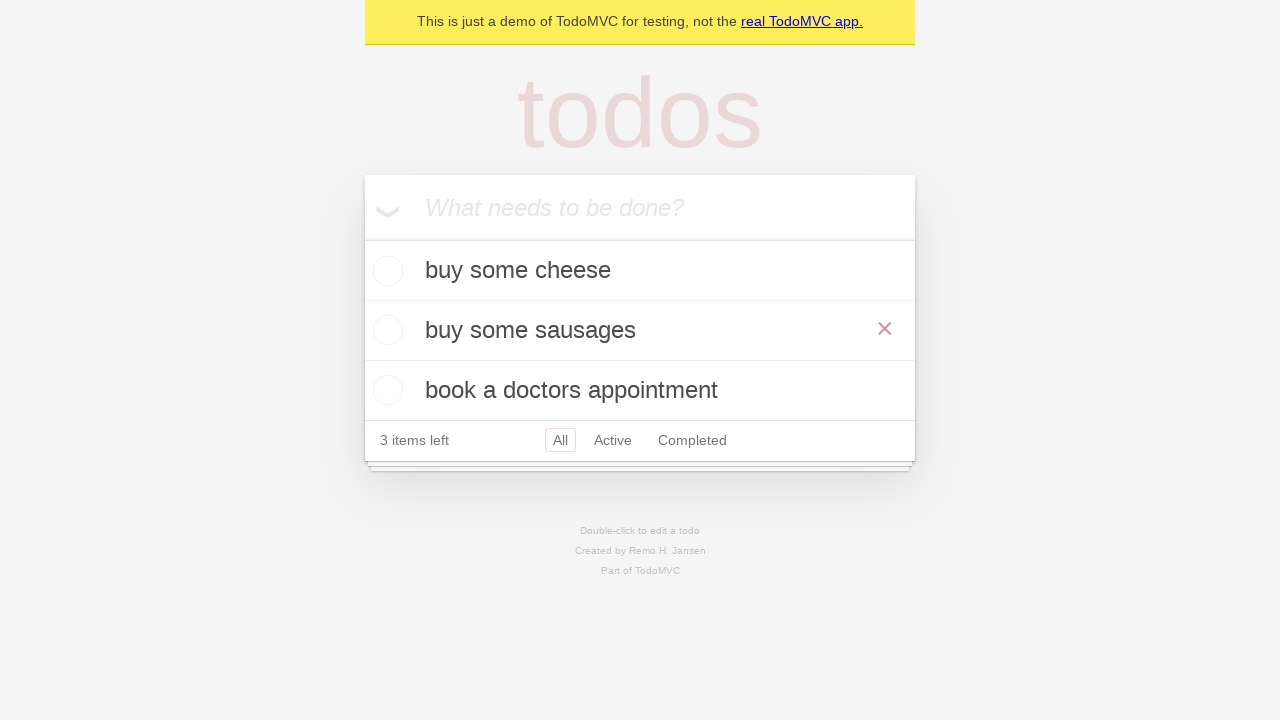

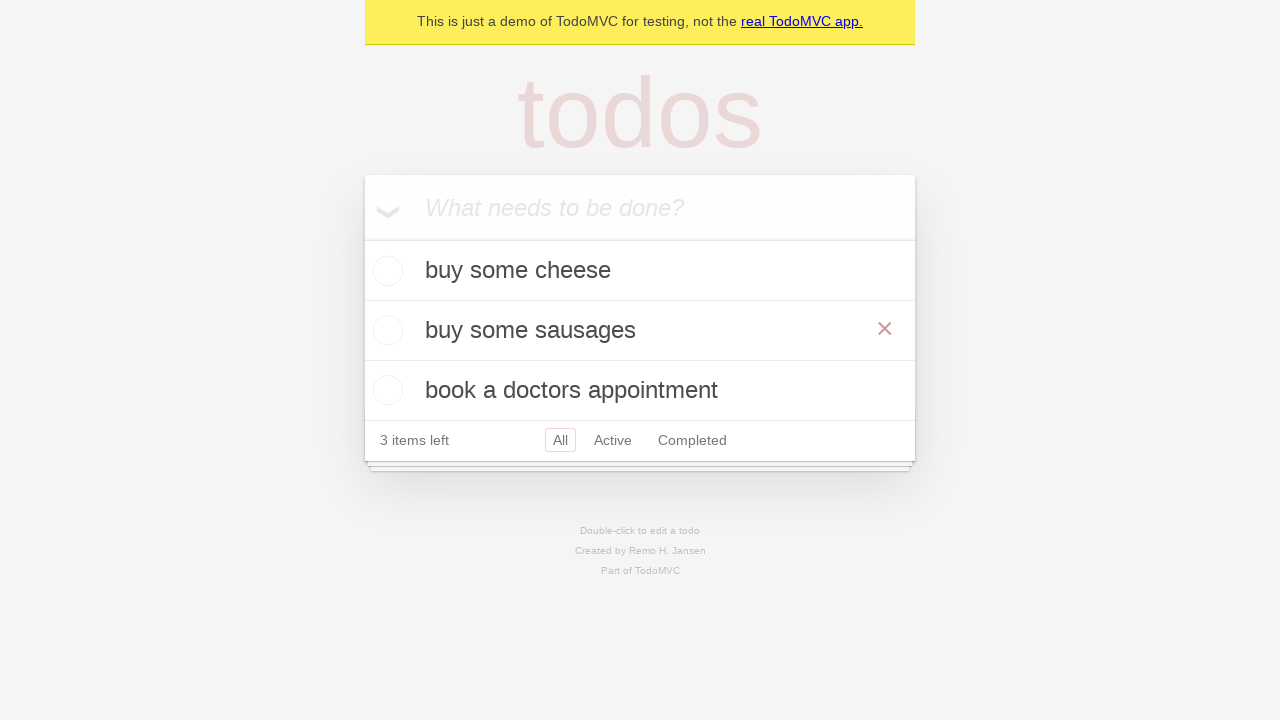